Tests navigation links by clicking the logo and verifying Twitter link functionality

Starting URL: http://pyistanbul.org

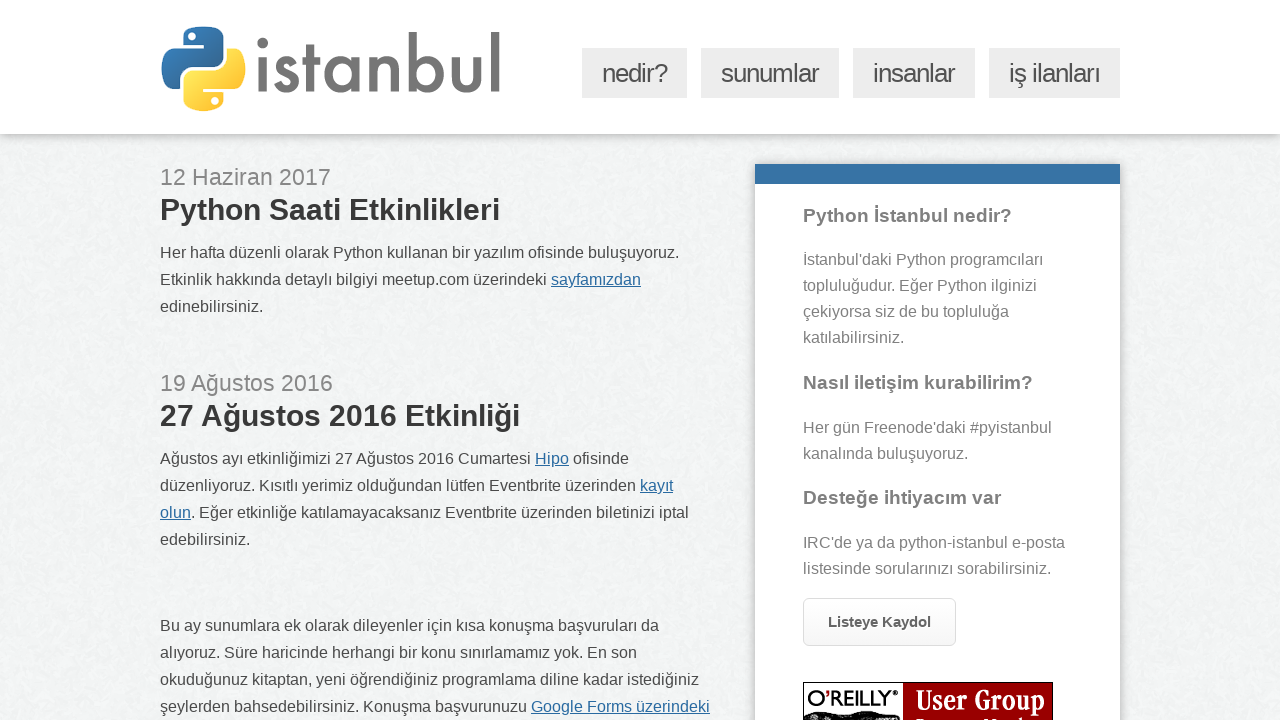

Clicked logo to return to home at (330, 67) on #logo
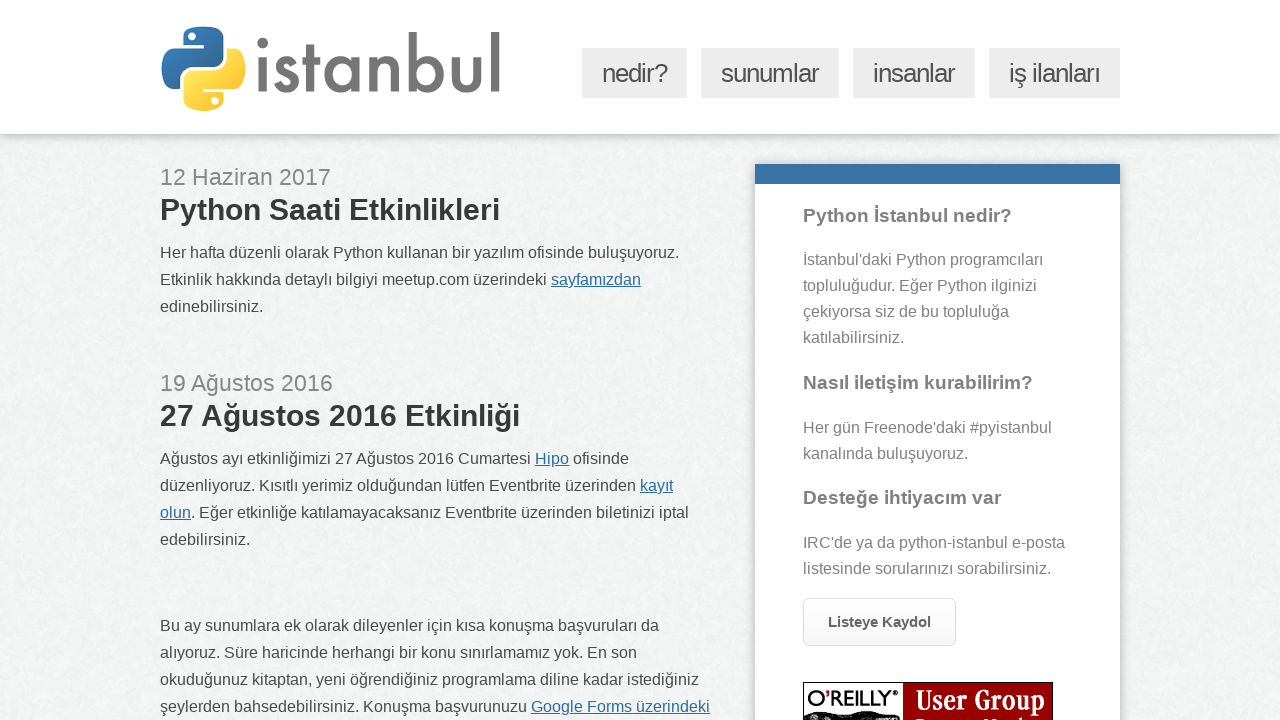

GitHub element became visible
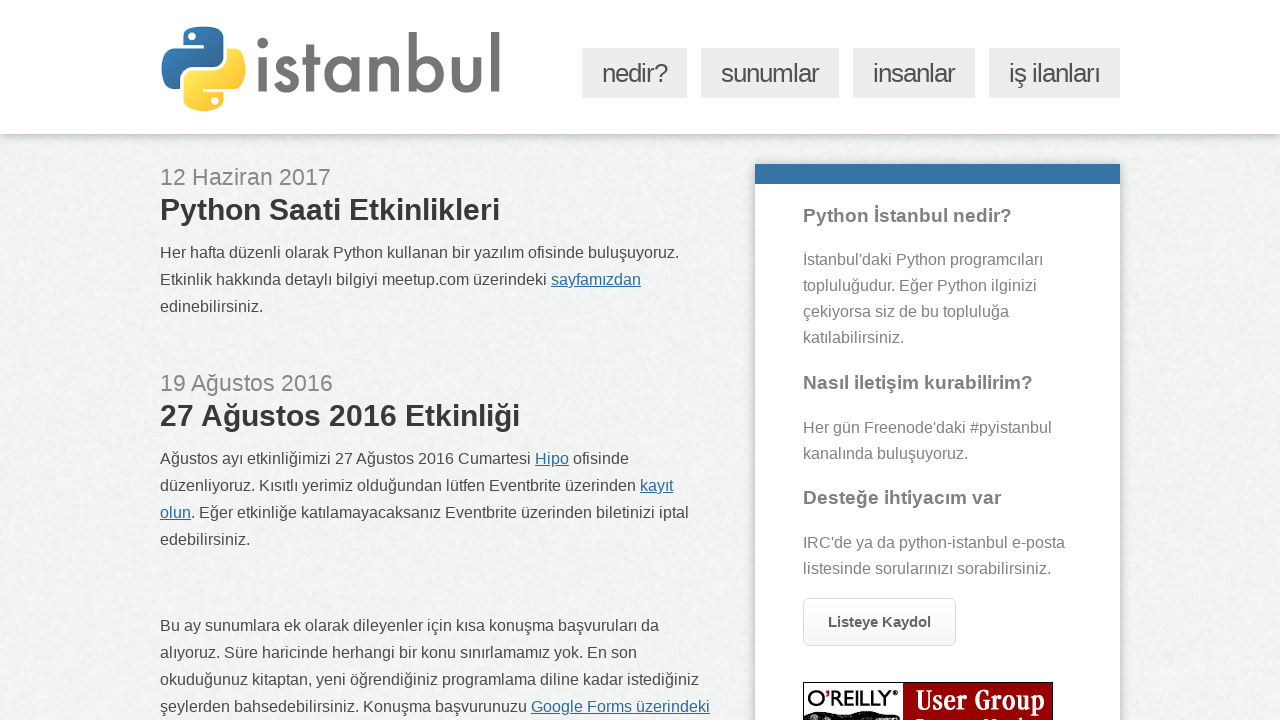

Located Twitter link
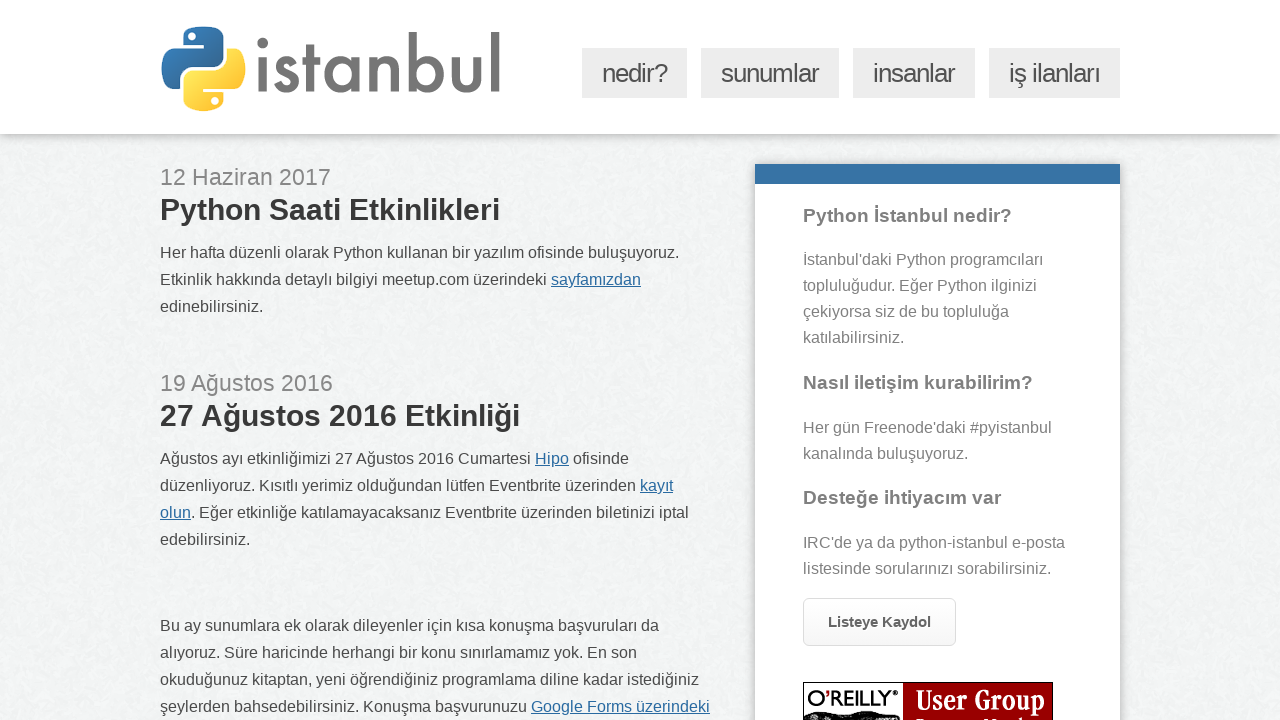

Clicked Twitter link at (294, 617) on a[href*='twitter'] >> nth=0
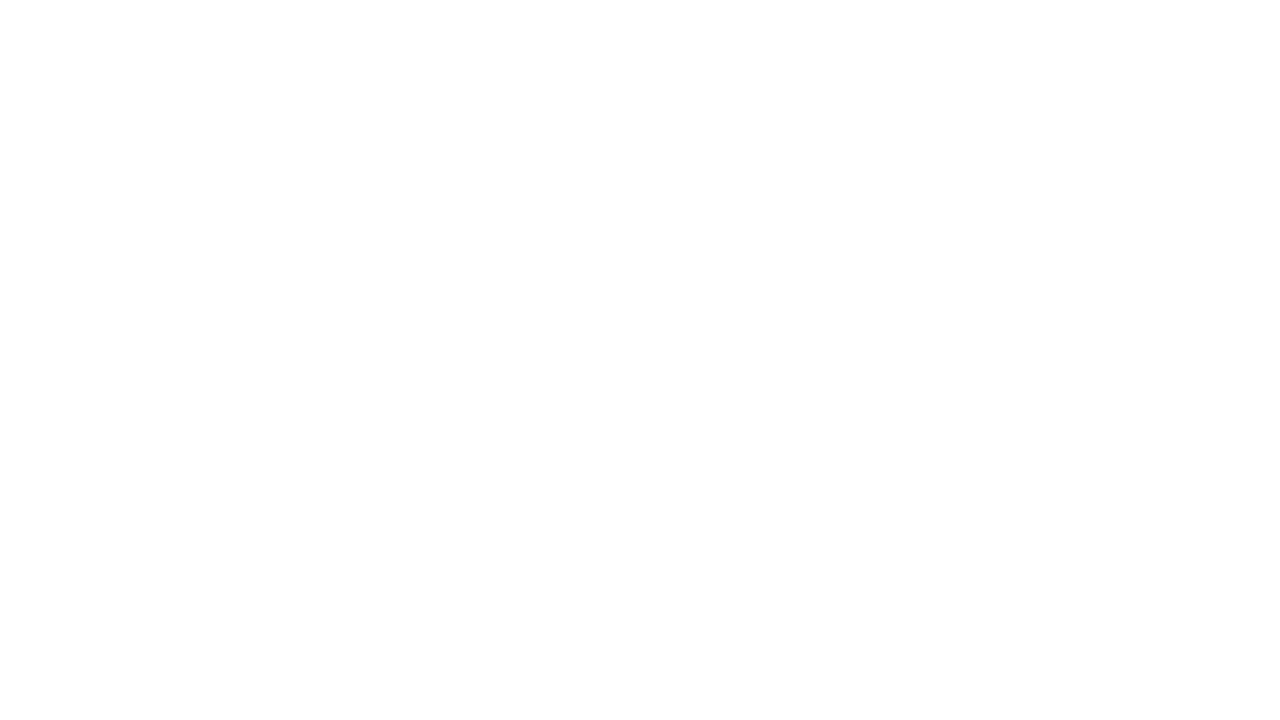

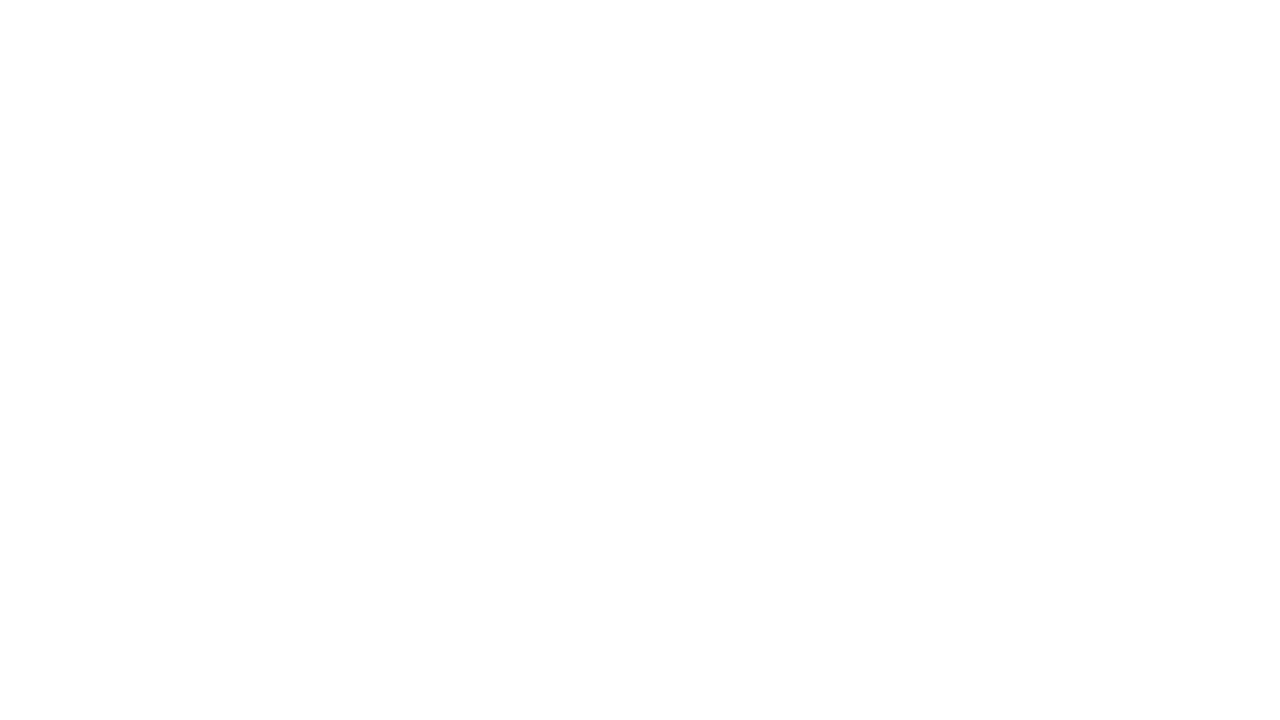